Tests the multiplication functionality of a calculator by entering two random numbers and clicking the multiply button, then verifying the result

Starting URL: https://antoniotrindade.com.br/treinoautomacao/desafiosoma.html

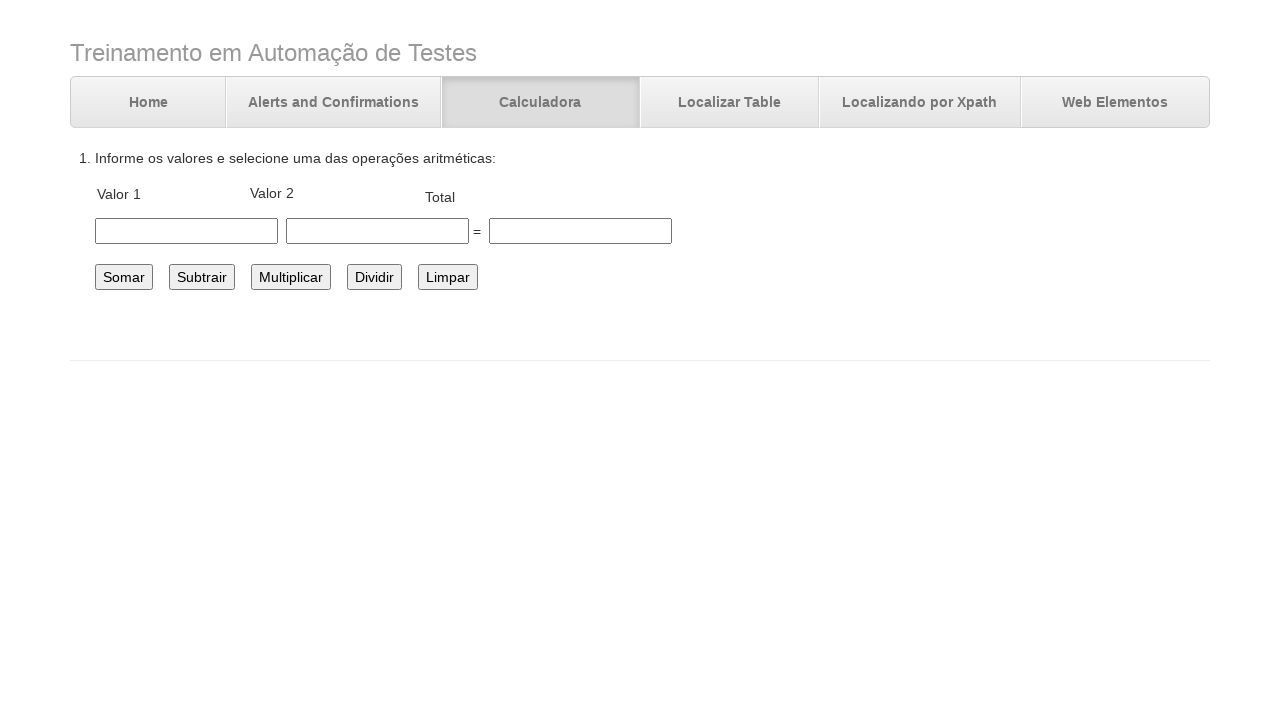

Filled first number field with '12' on #number1
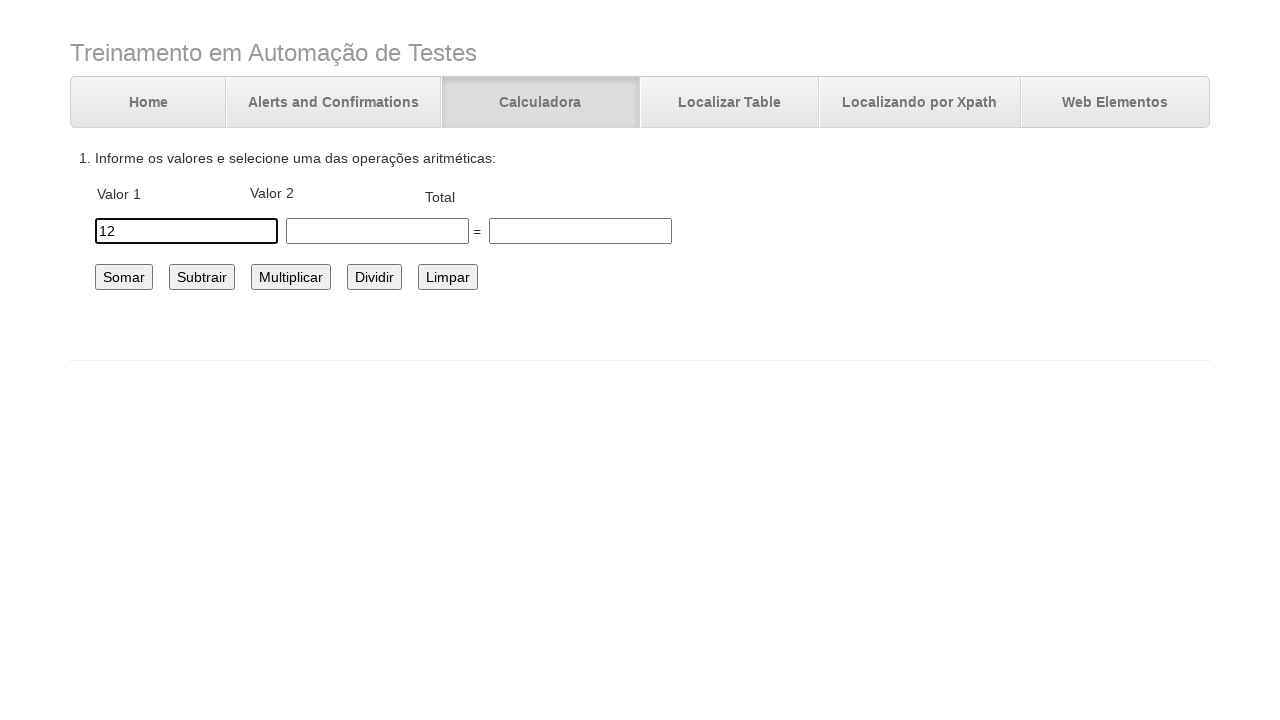

Filled second number field with '7' on #number2
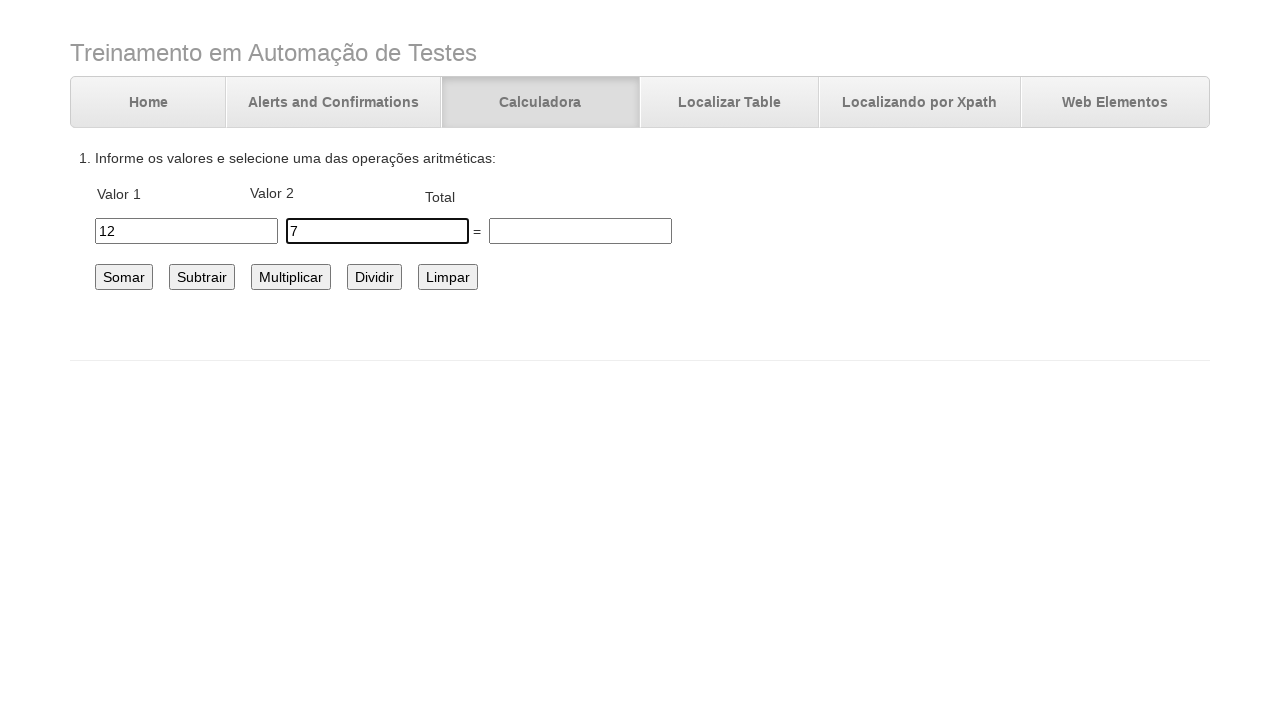

Clicked the multiply button at (291, 277) on #multiplicar
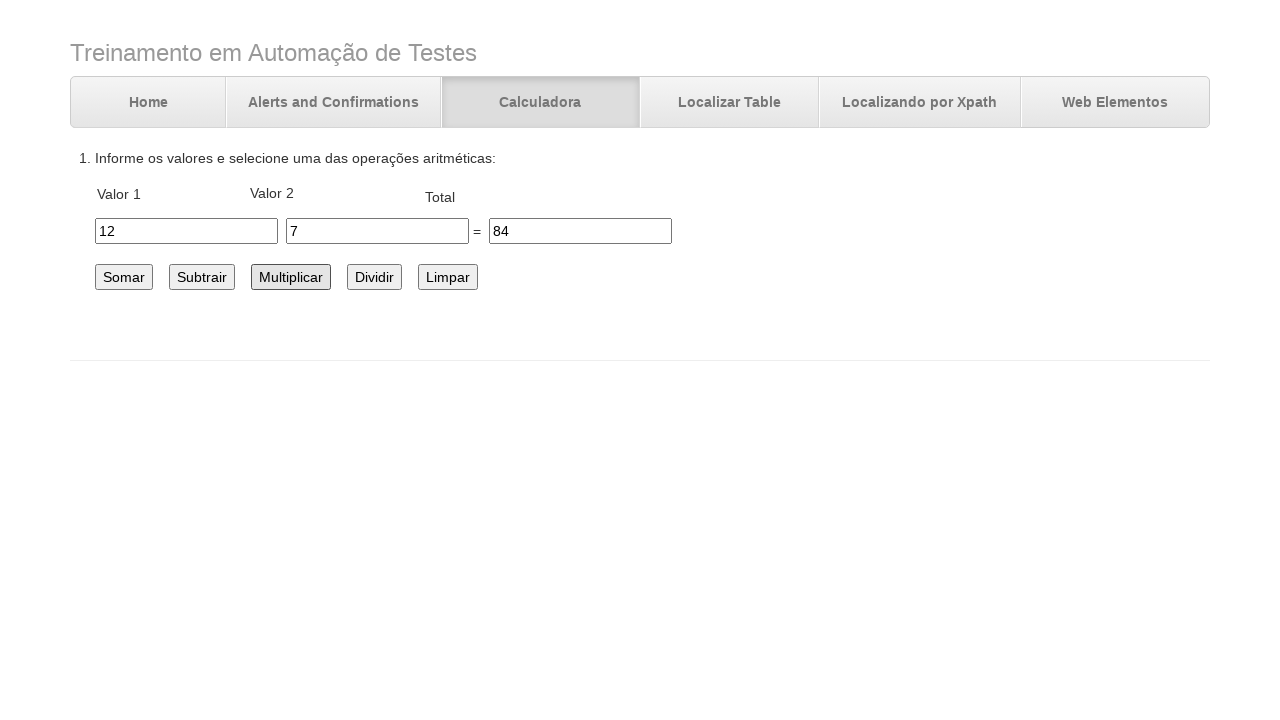

Verified multiplication result equals 84
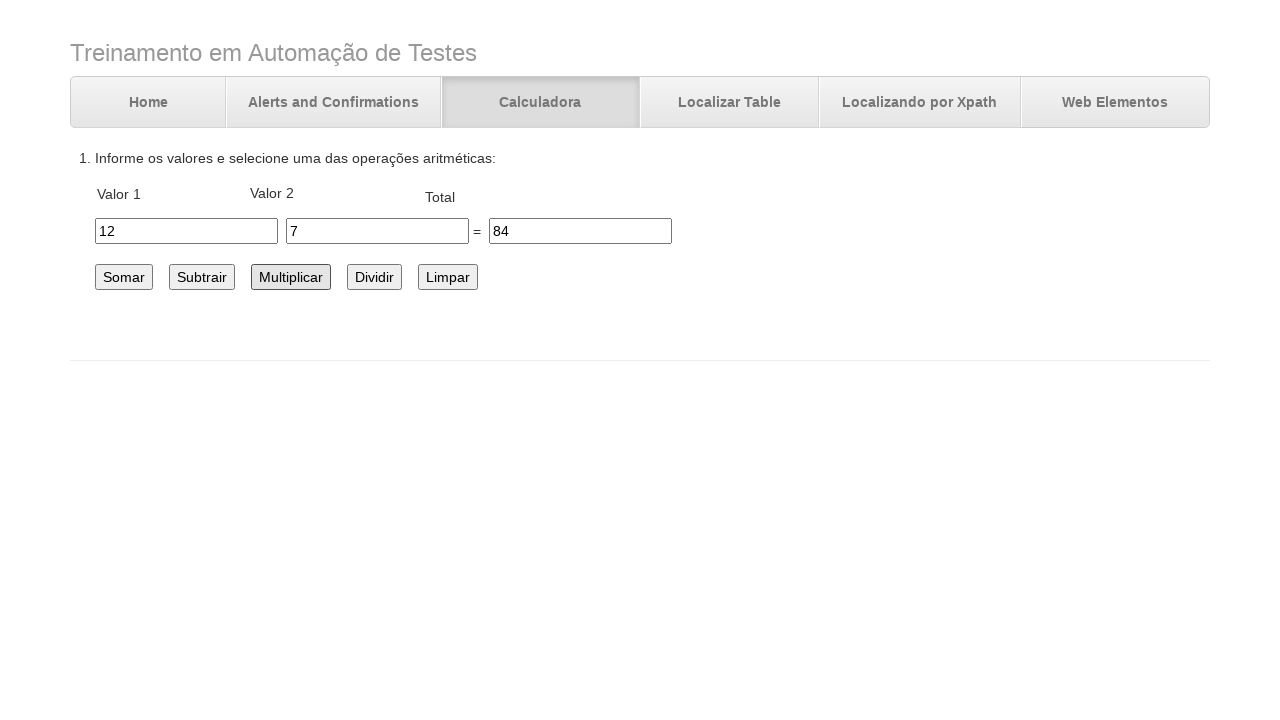

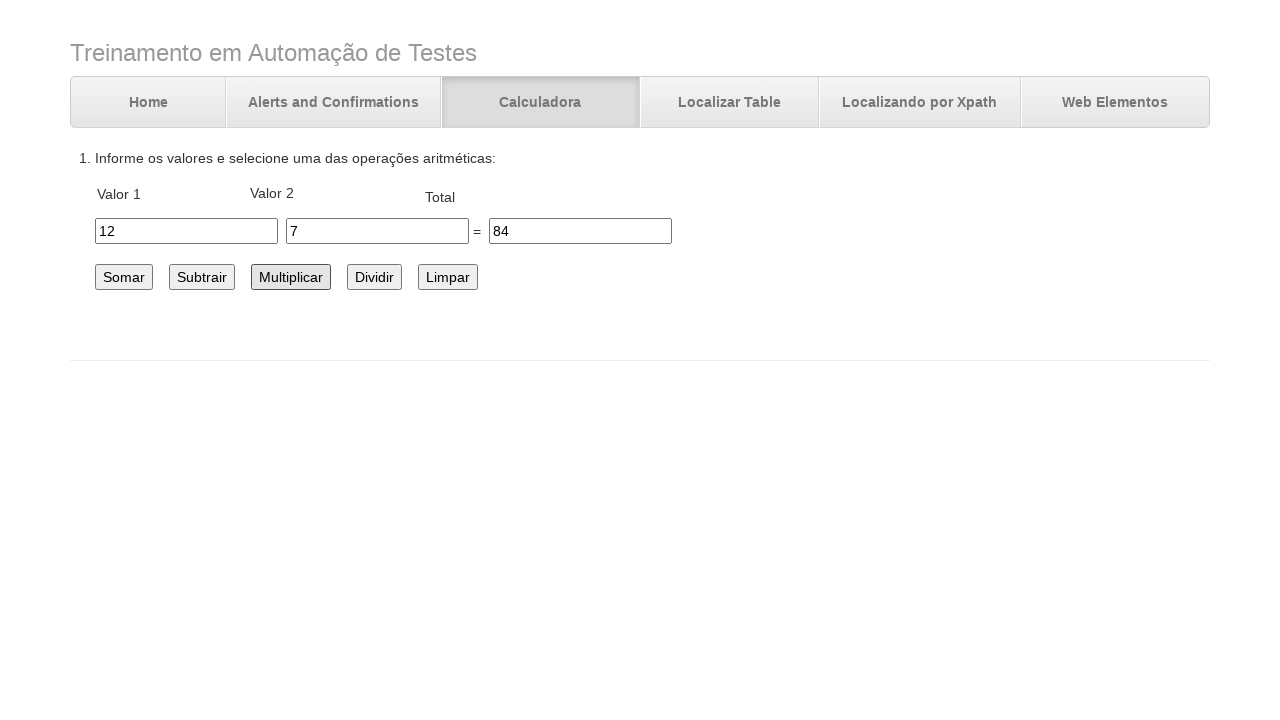